Navigates to W3Schools HTML tables tutorial page and verifies that the customers table is displayed with multiple rows of data.

Starting URL: https://www.w3schools.com/html/html_tables.asp

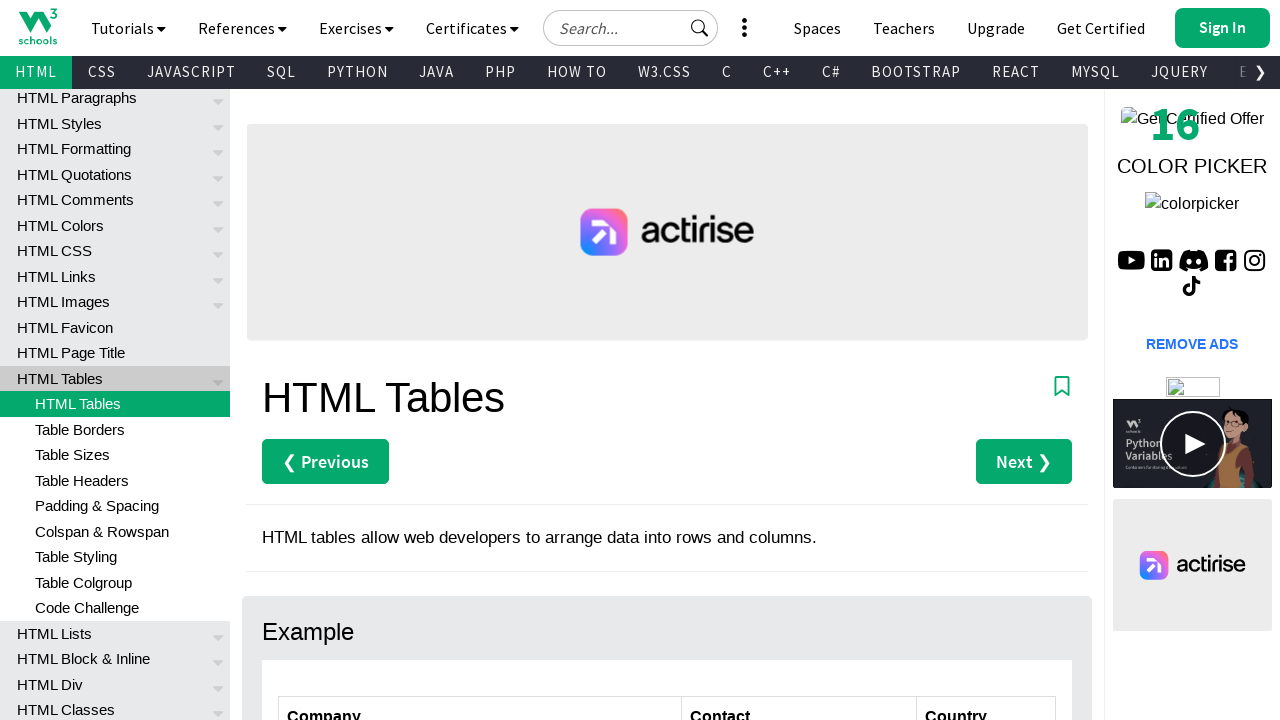

Navigated to W3Schools HTML tables tutorial page
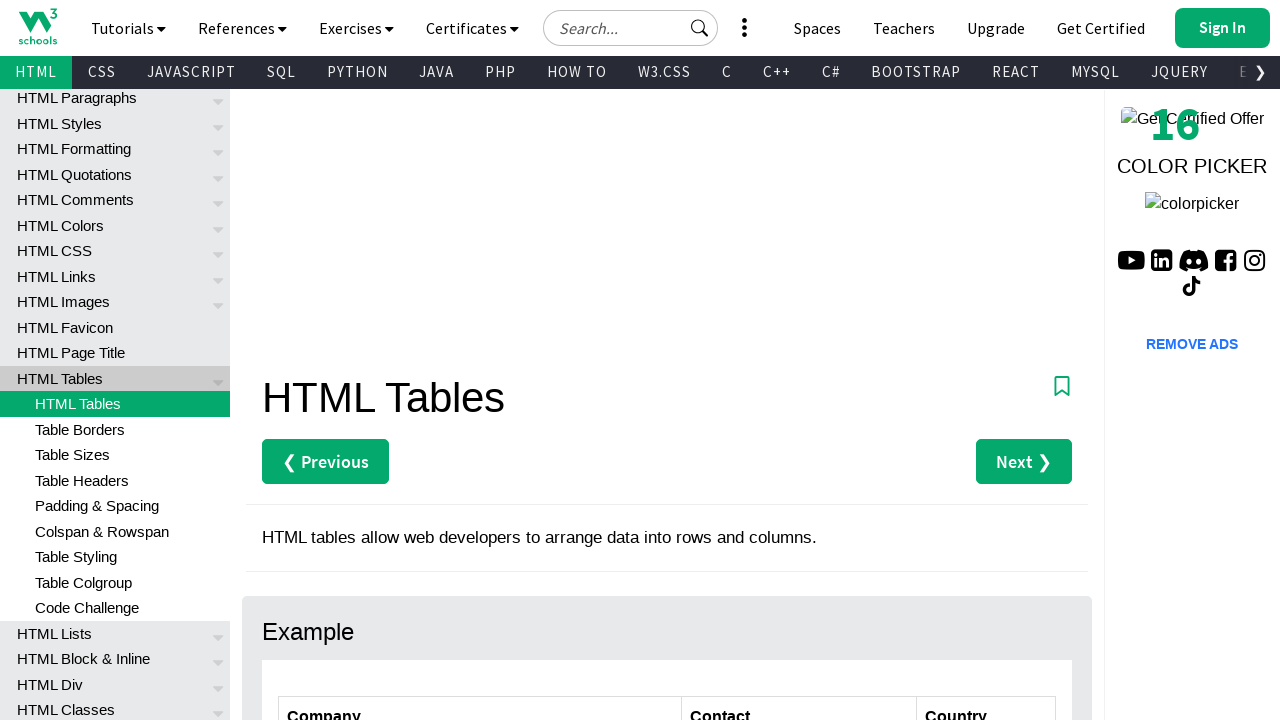

Customers table is visible on the page
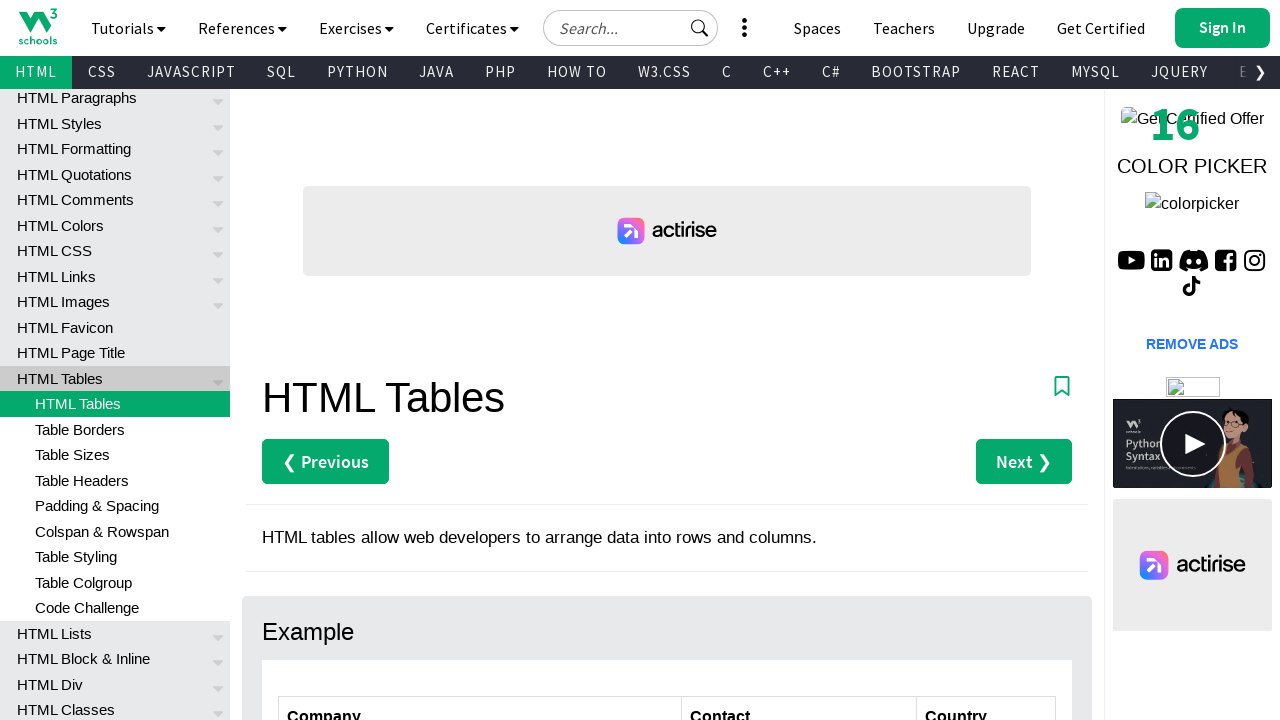

Verified that customers table contains multiple rows of data
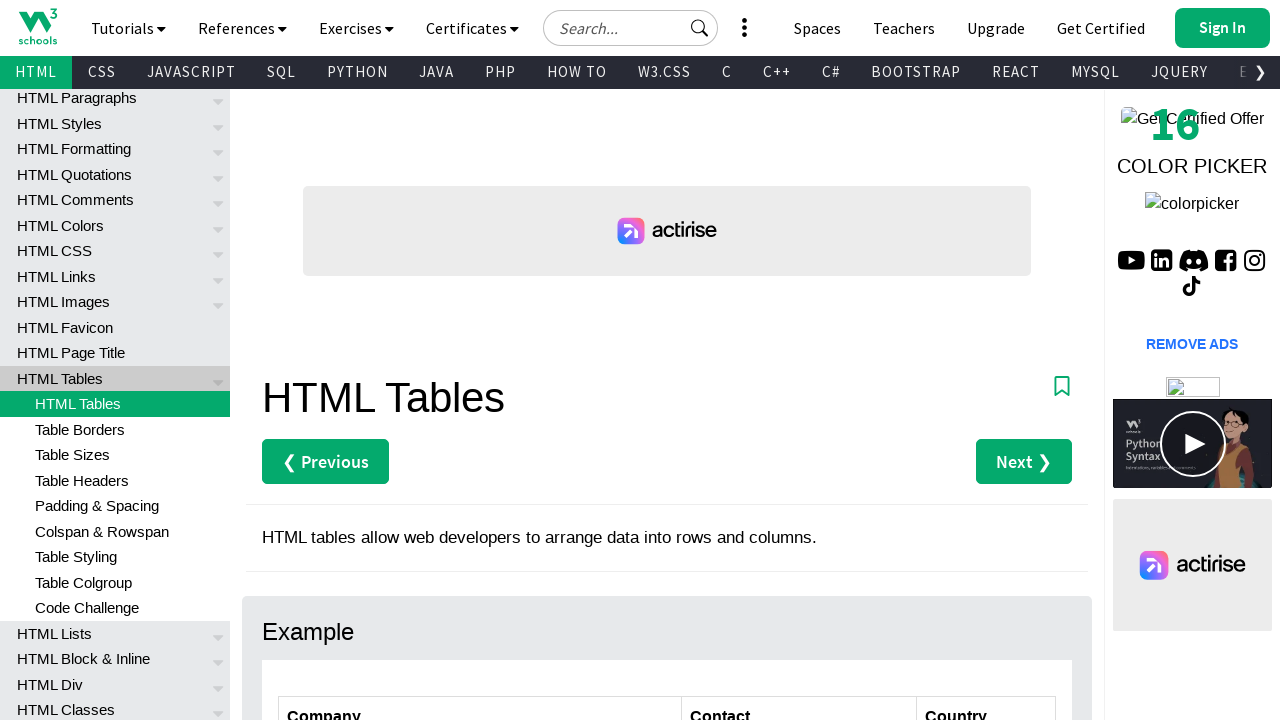

Clicked on the first data cell in the customers table to verify interactivity at (480, 360) on xpath=//*[@id='customers']/tbody/tr[2]/td[1]
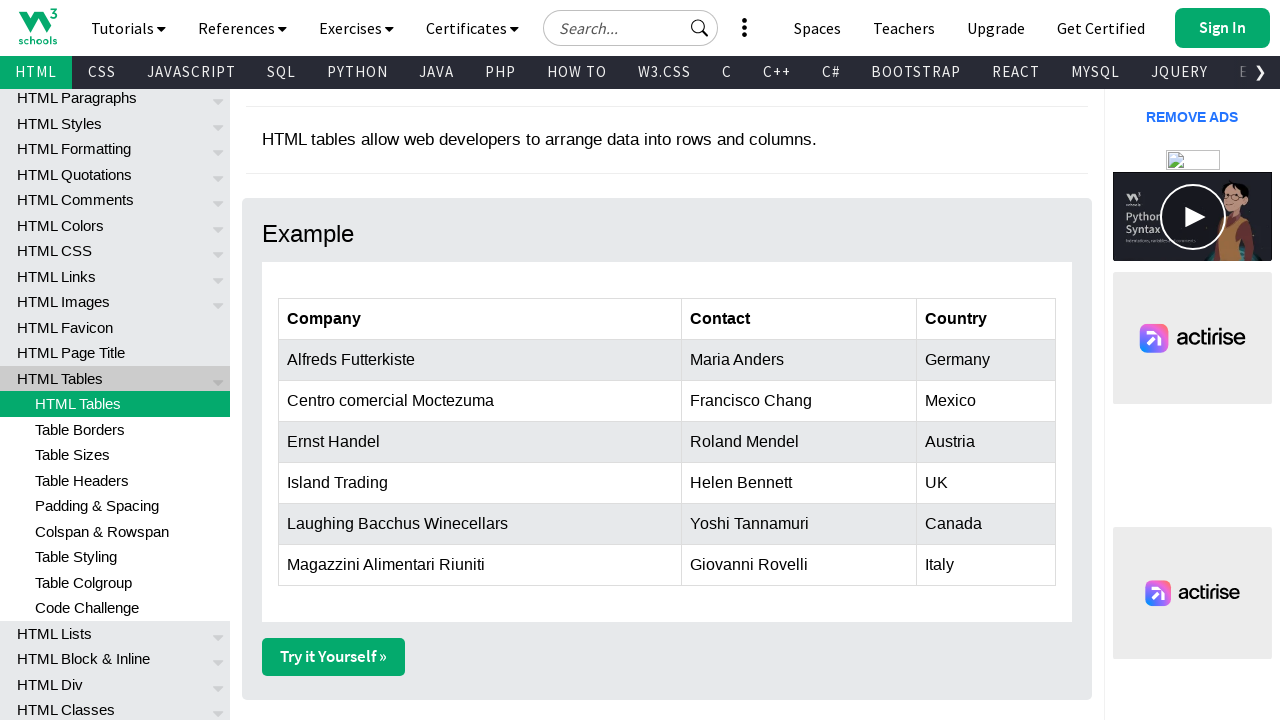

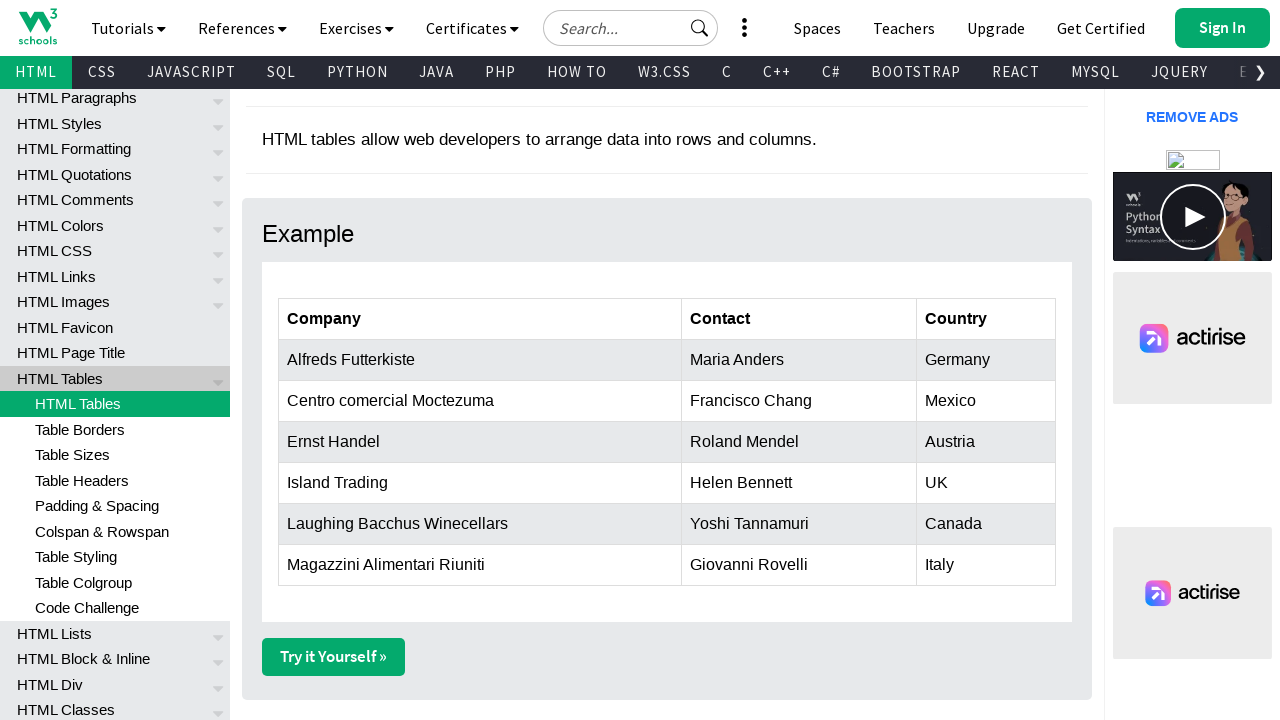